Opens search dialog, searches for "Click", and waits for search results to appear

Starting URL: https://playwright.dev/

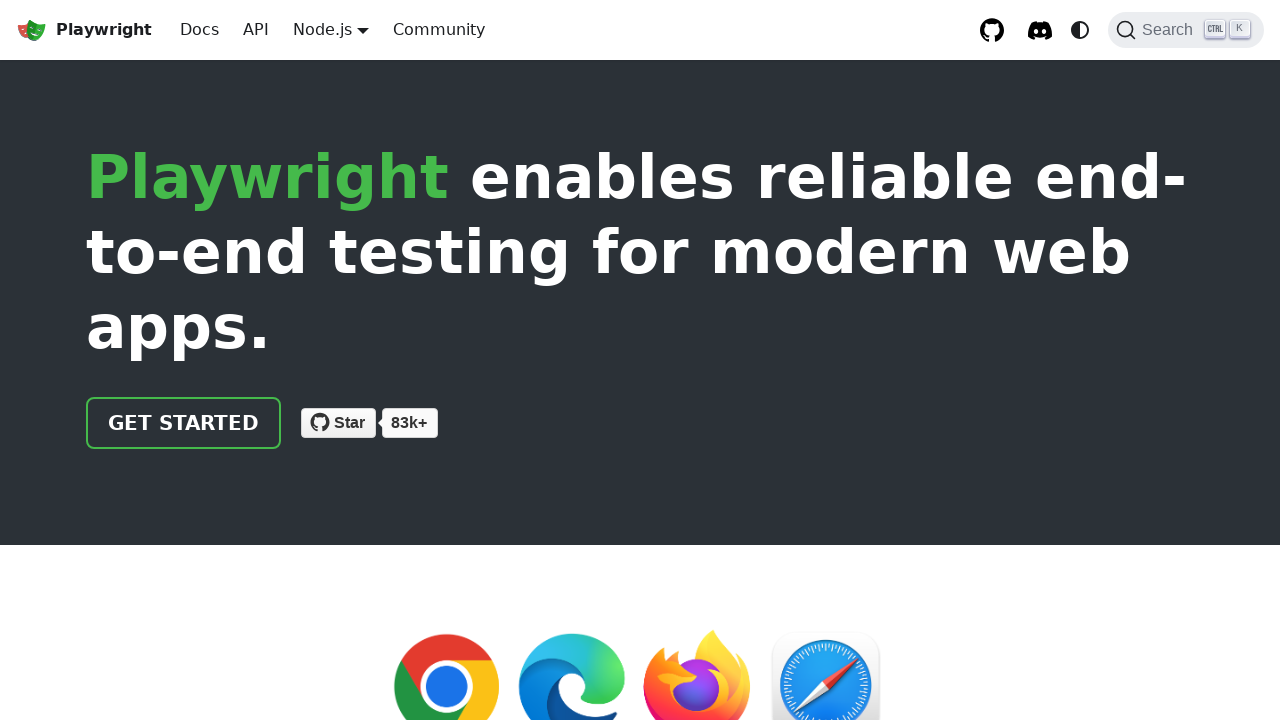

Search button became ready
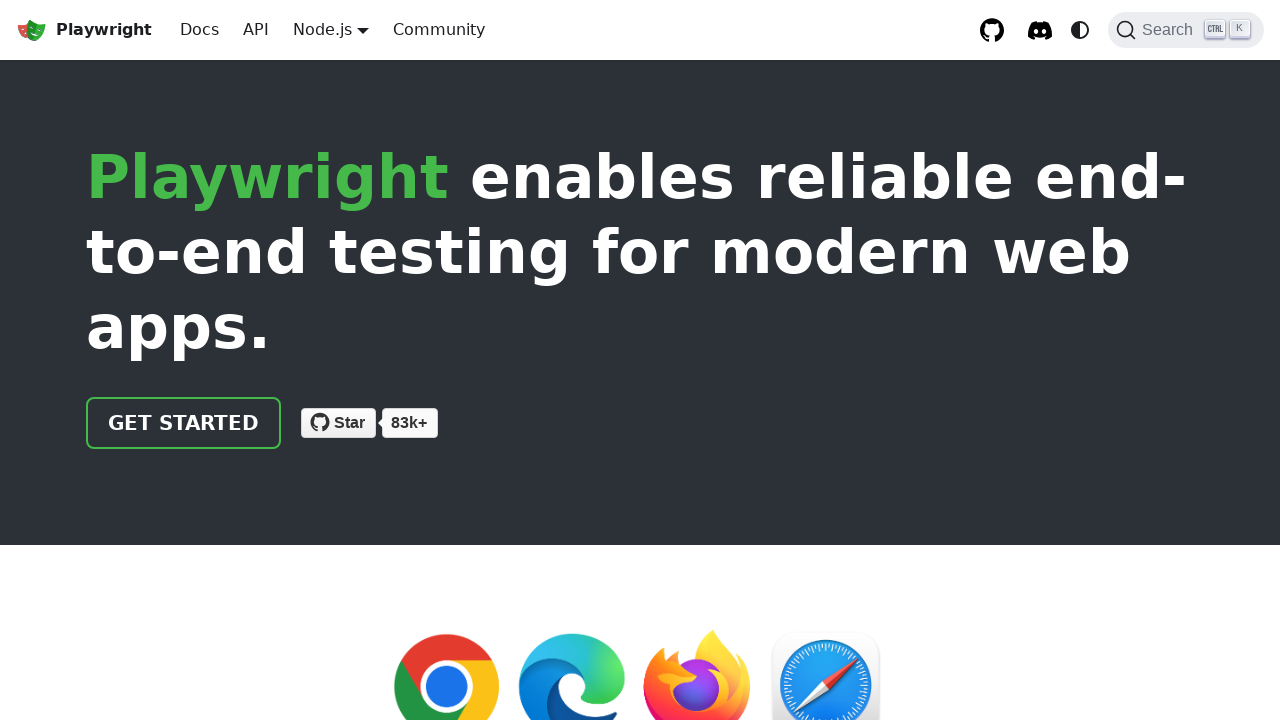

Pressed Control+K to open search dialog
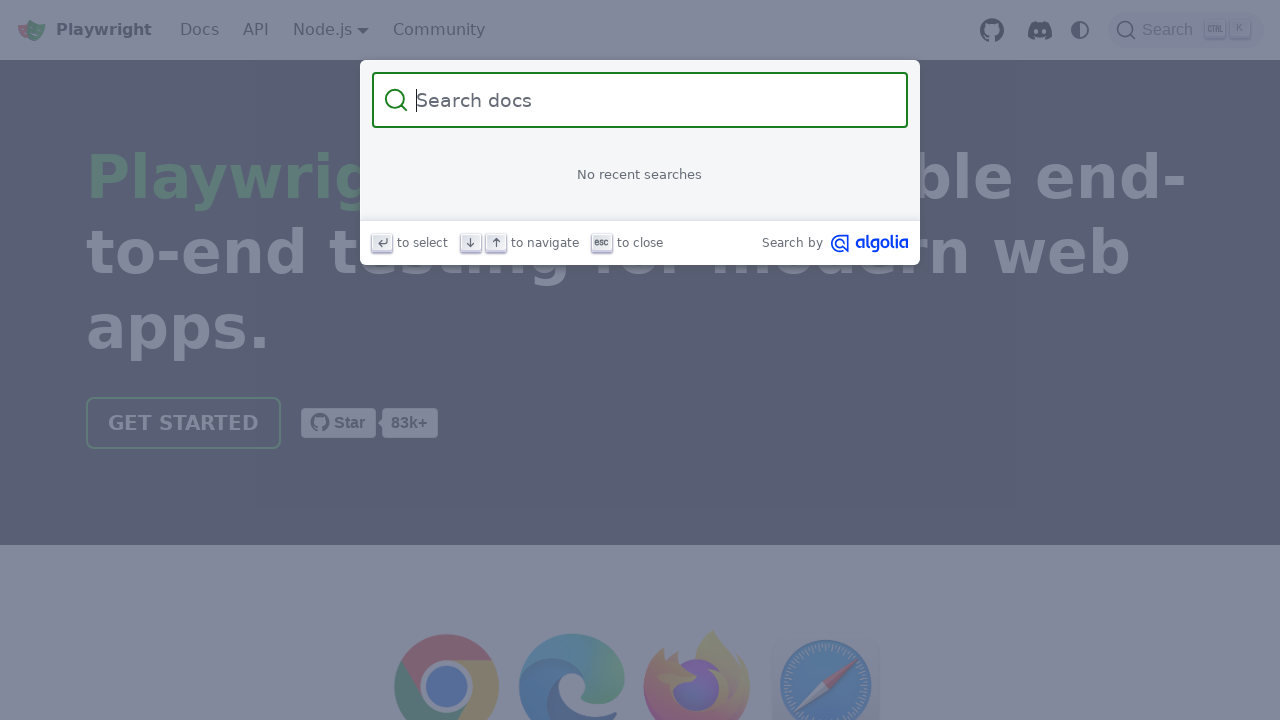

Search input field became visible
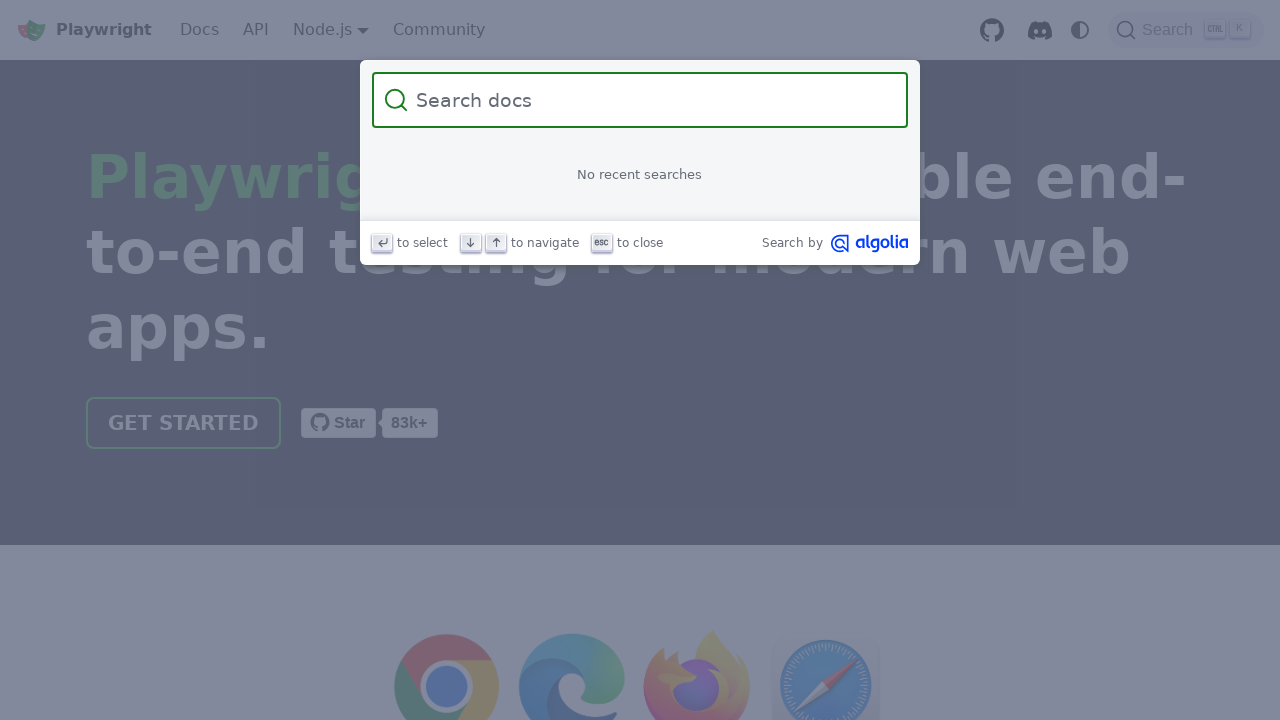

Filled search field with 'Click' on internal:role=searchbox
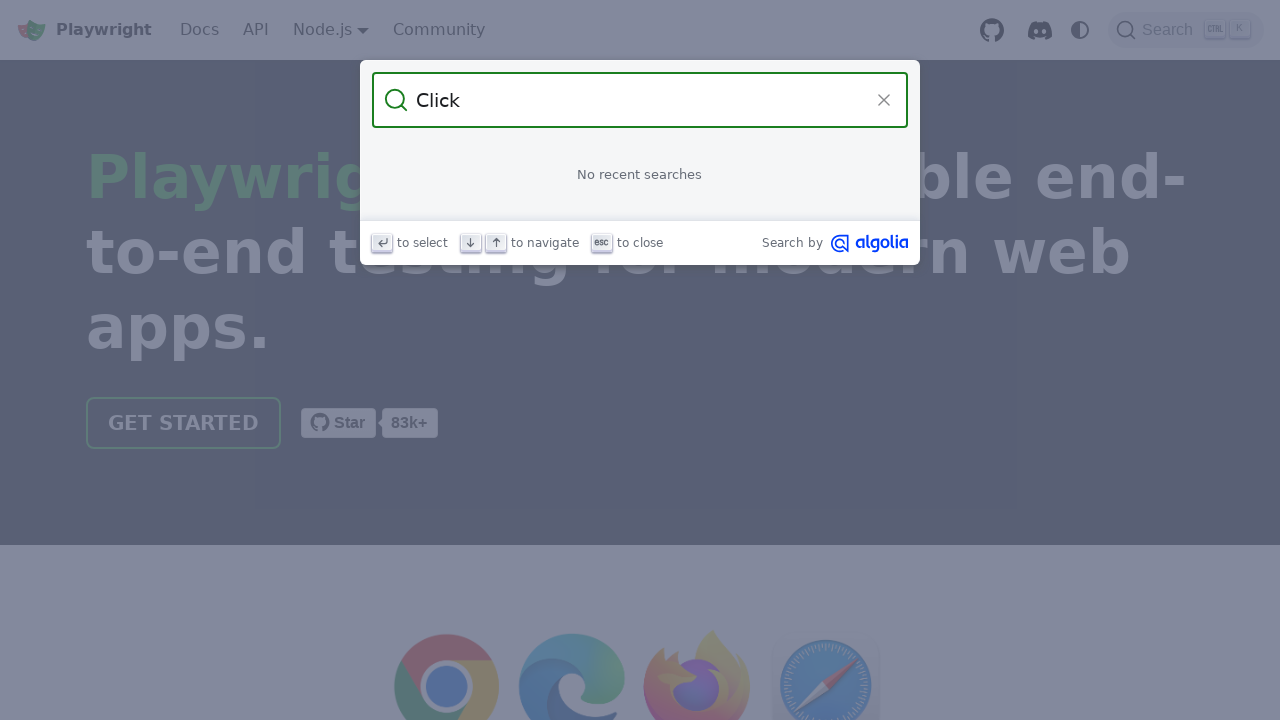

Search results loaded for 'Click'
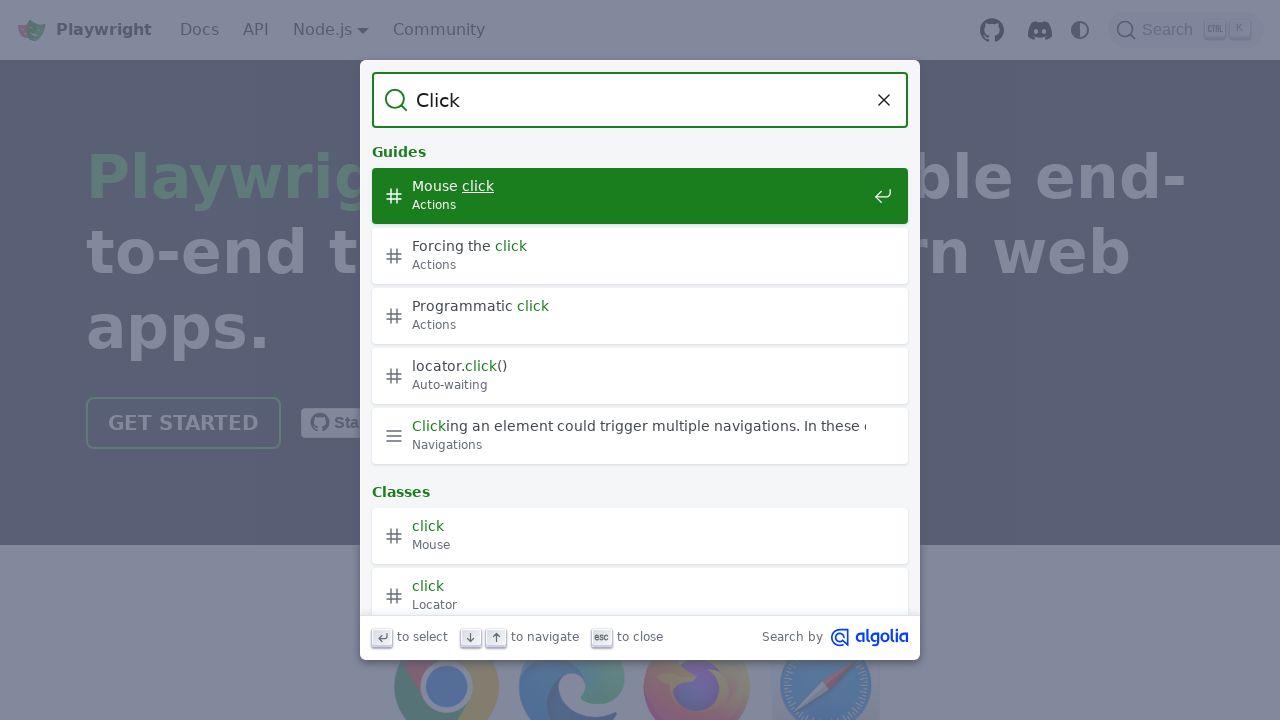

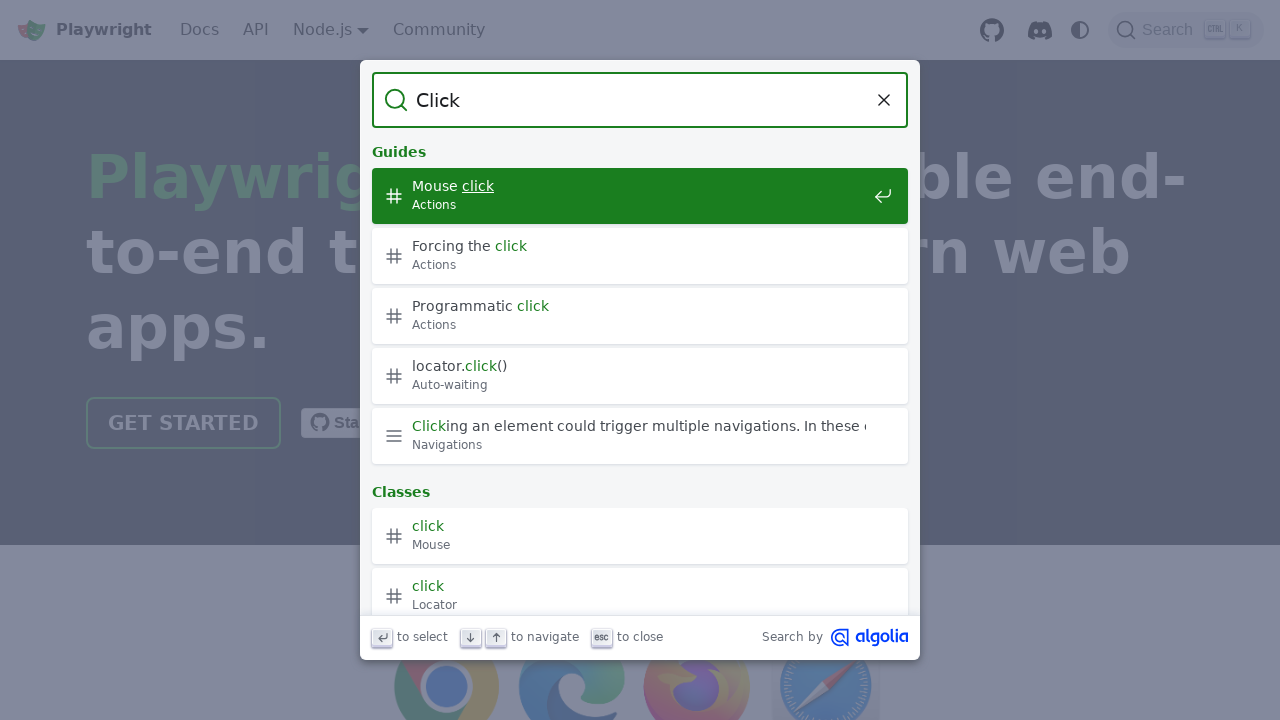